Verifies that the online top-up block title is displayed and contains the expected text about commission-free online top-up

Starting URL: https://www.mts.by/

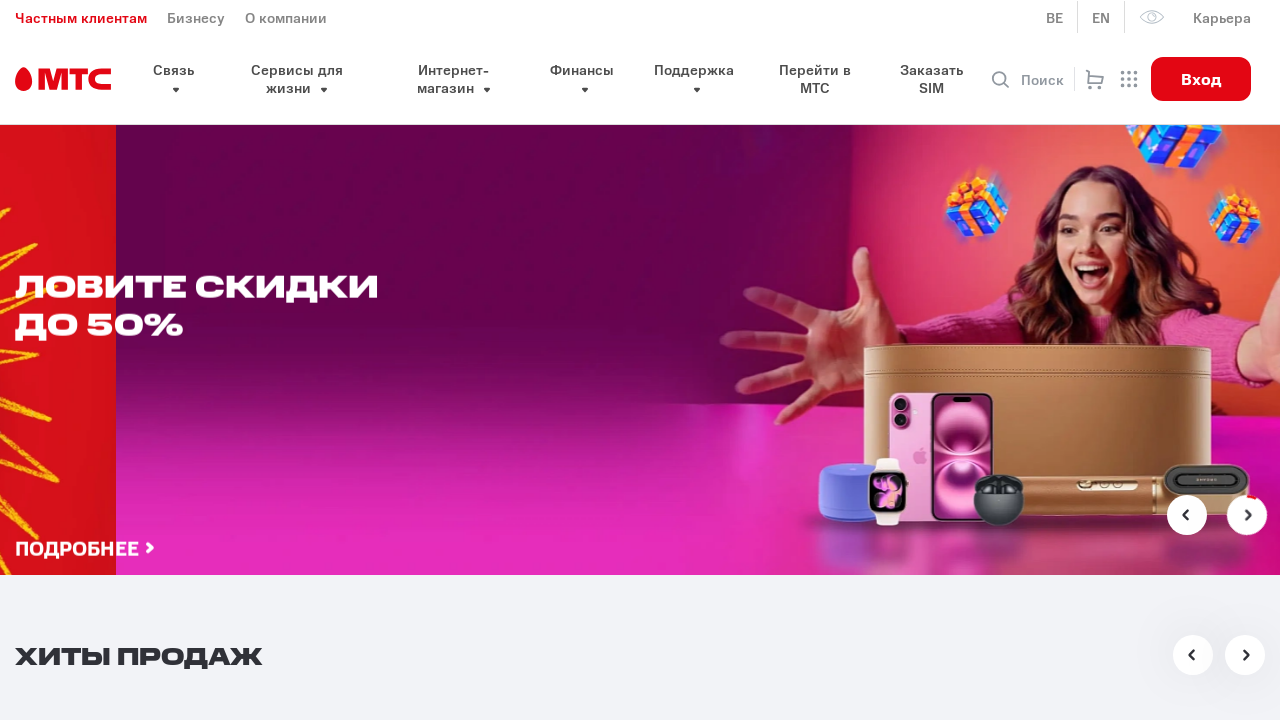

Waited for online top-up block title to become visible
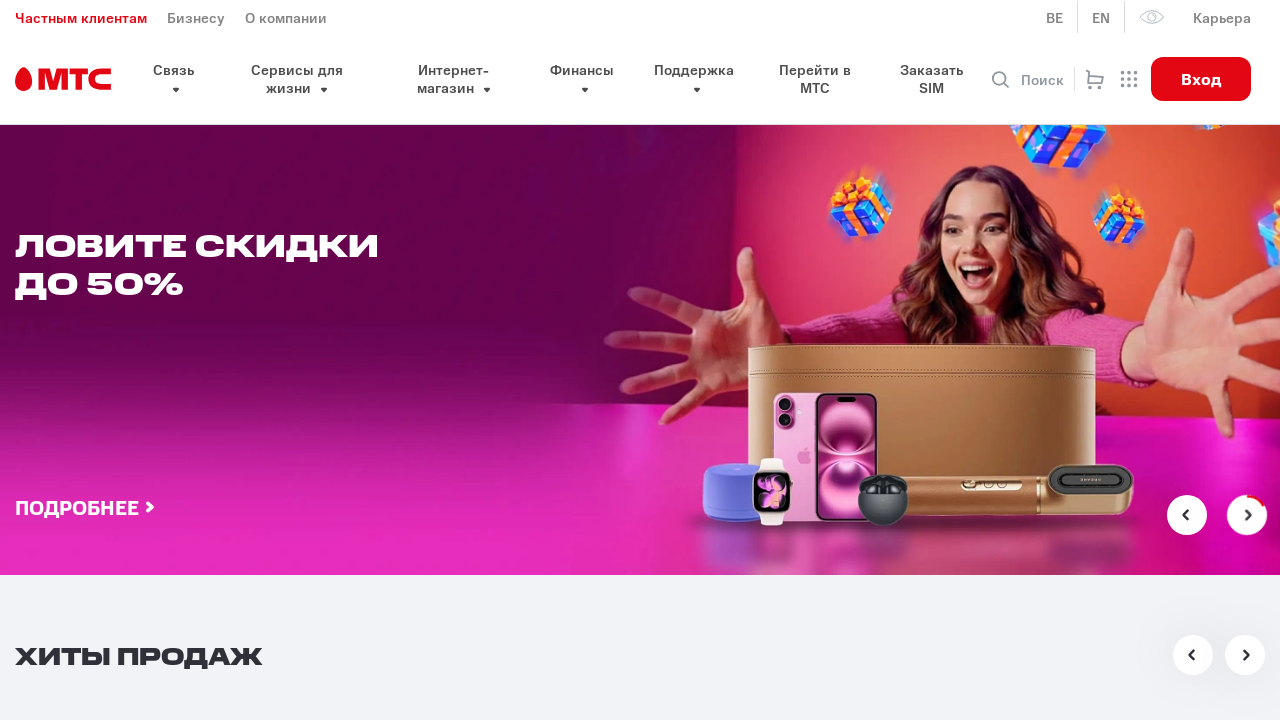

Verified online top-up block title is visible
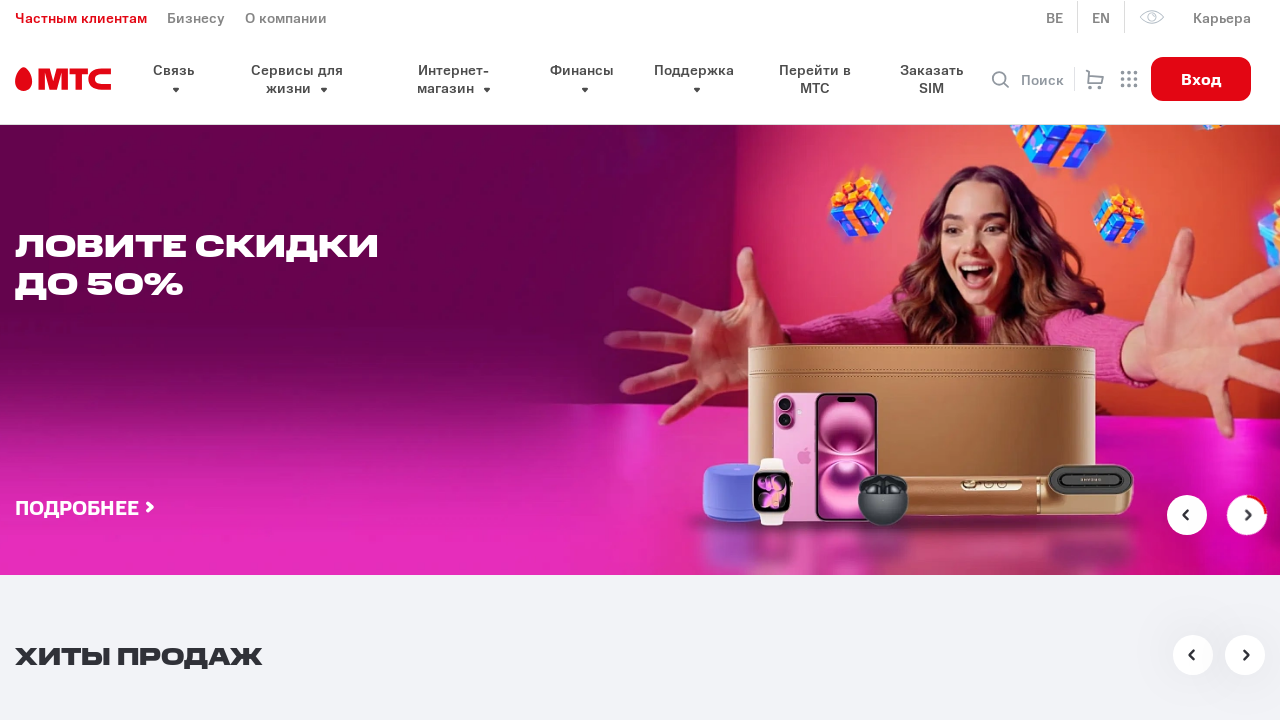

Verified block contains 'Онлайн пополнение' text
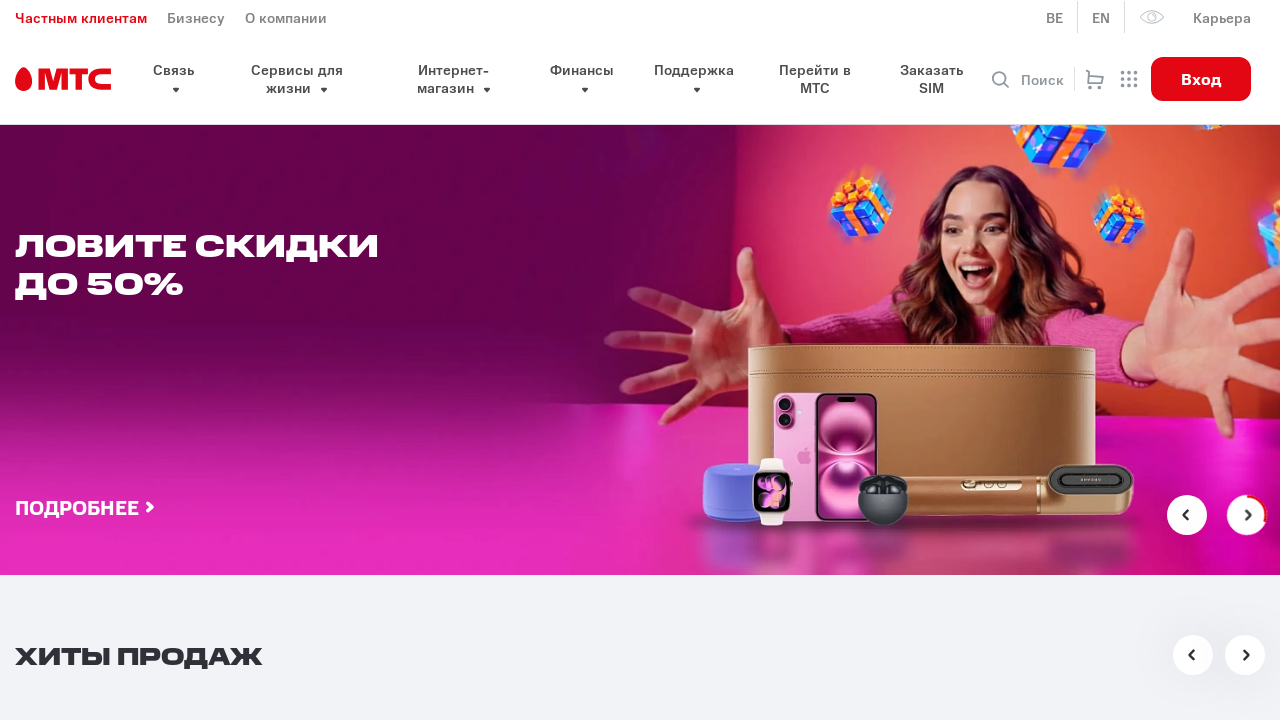

Verified block contains 'без комиссии' text - commission-free online top-up confirmed
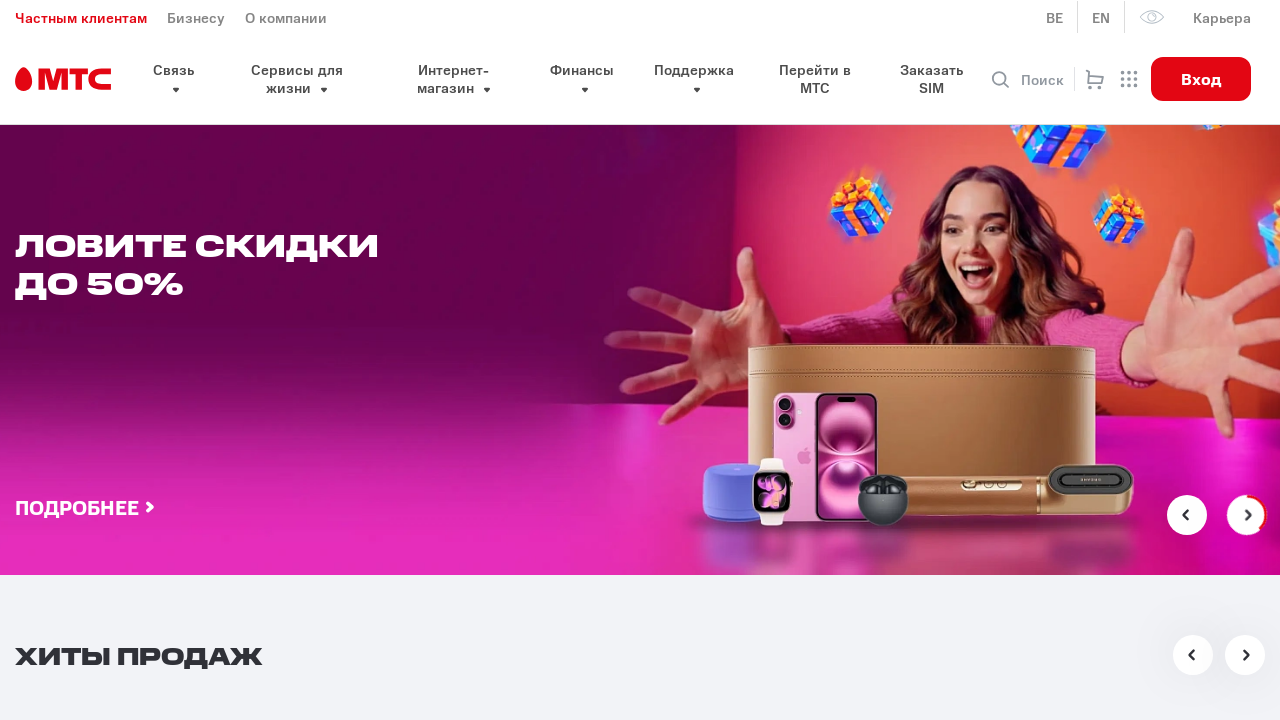

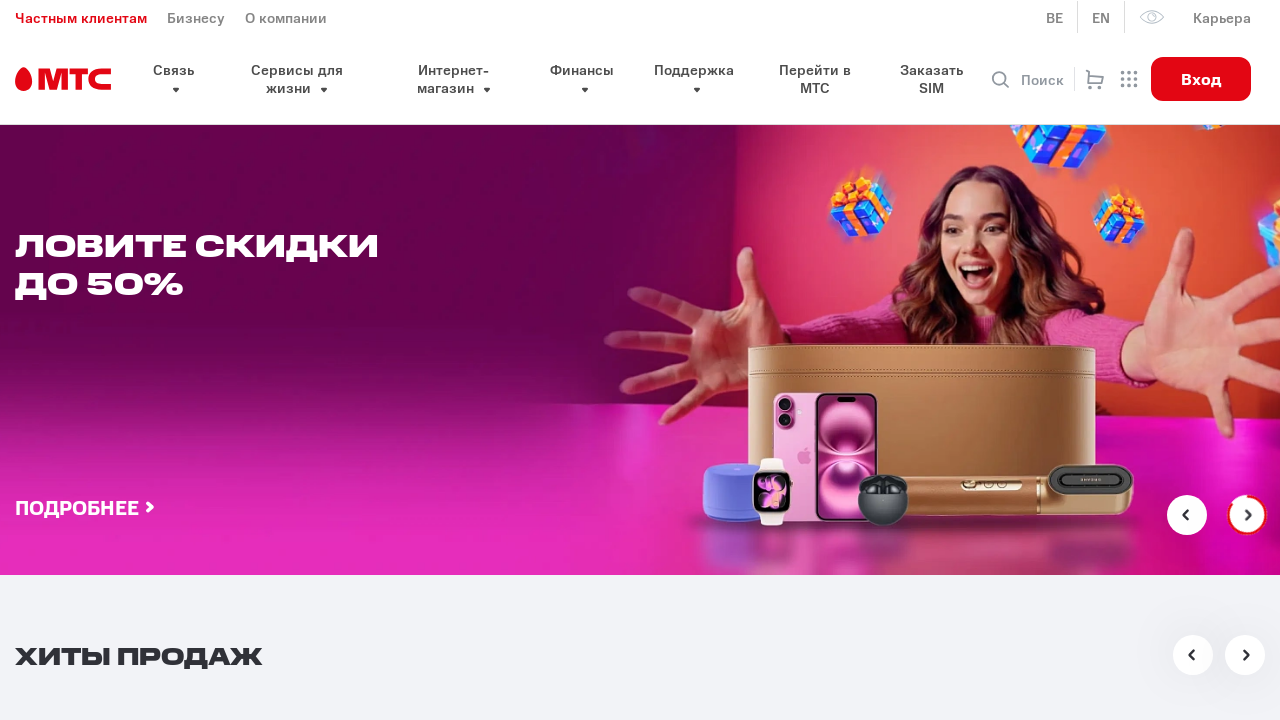